Calculates the sum of two numbers displayed on the page, selects the result from a dropdown menu, and submits the form

Starting URL: http://suninjuly.github.io/selects1.html

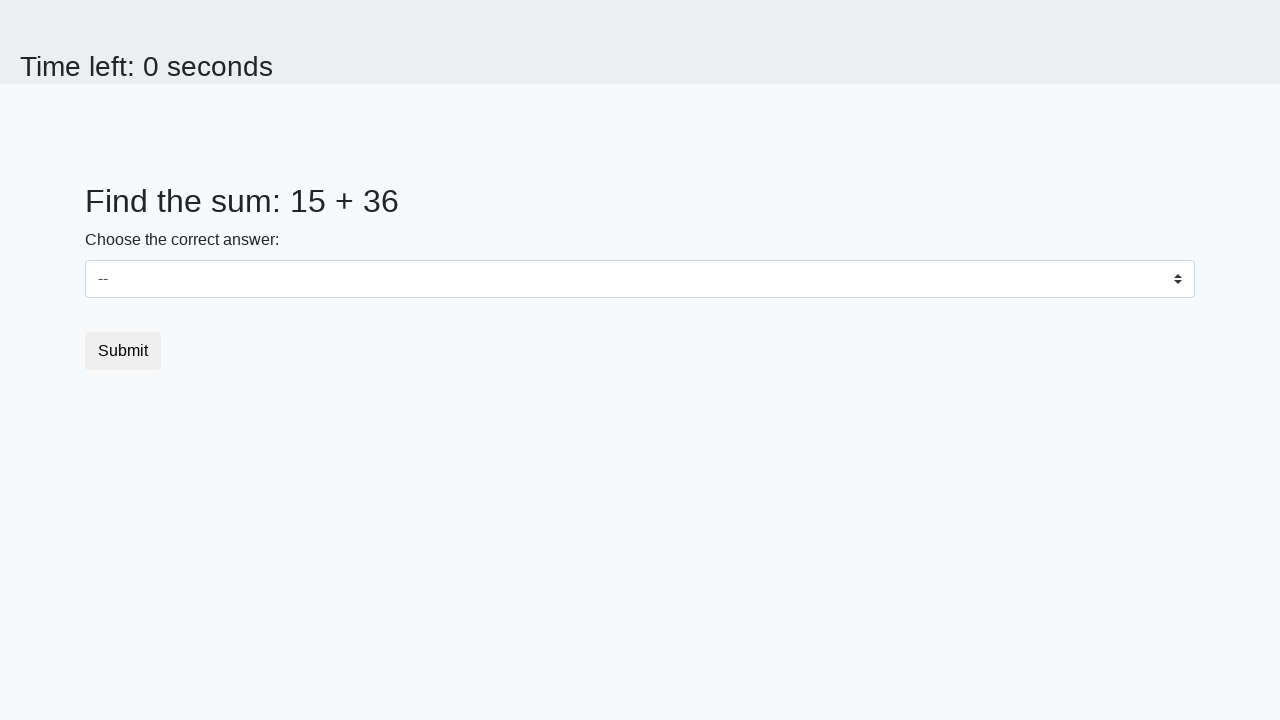

Retrieved first number from the page
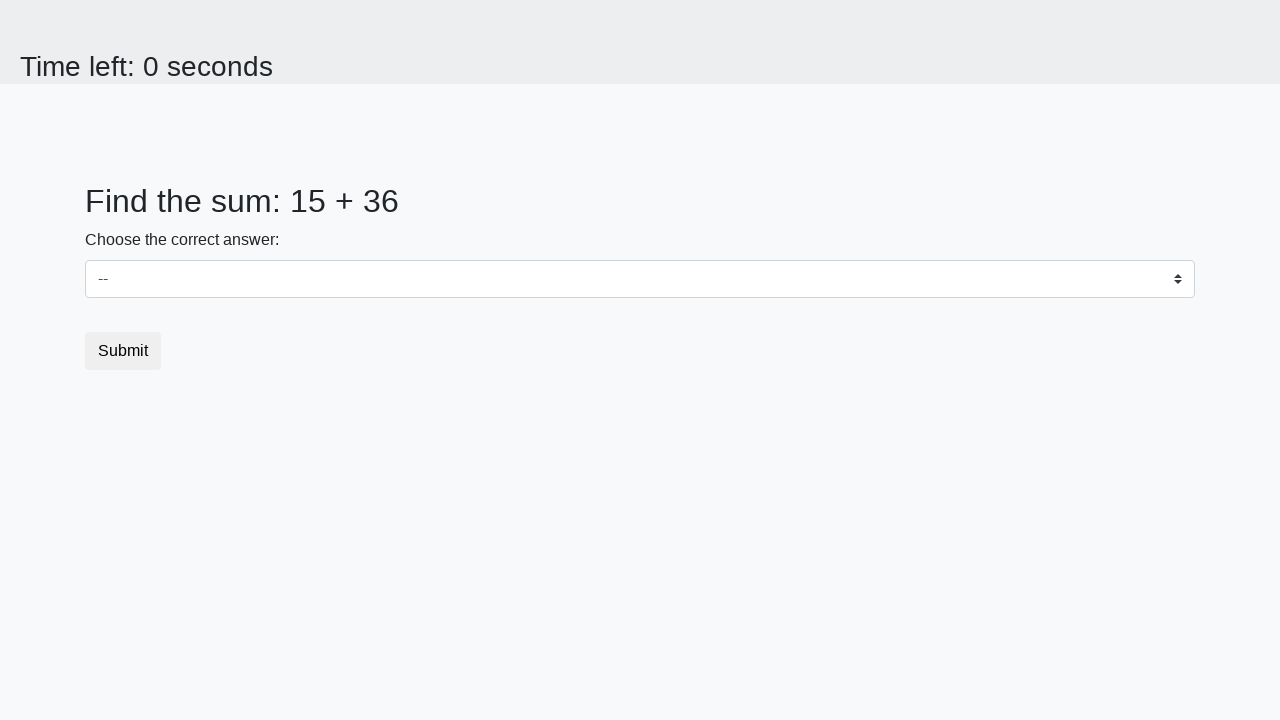

Retrieved second number from the page
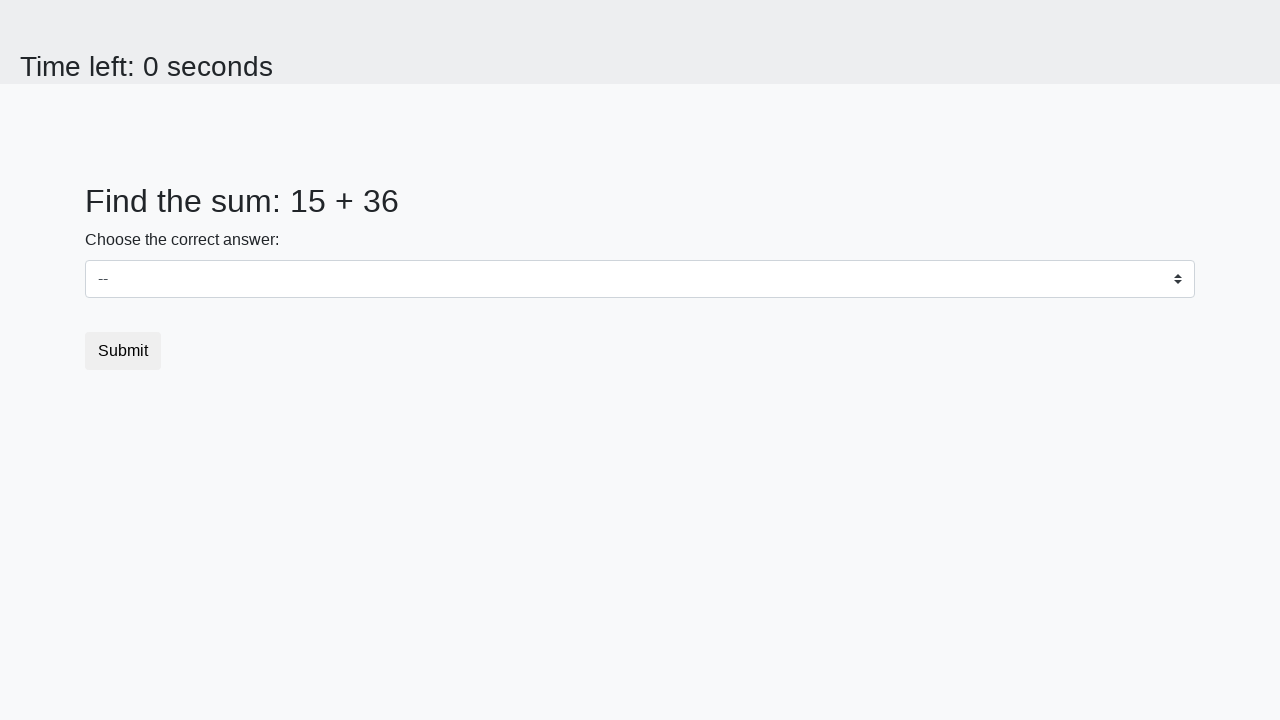

Calculated sum: 15 + 36 = 51
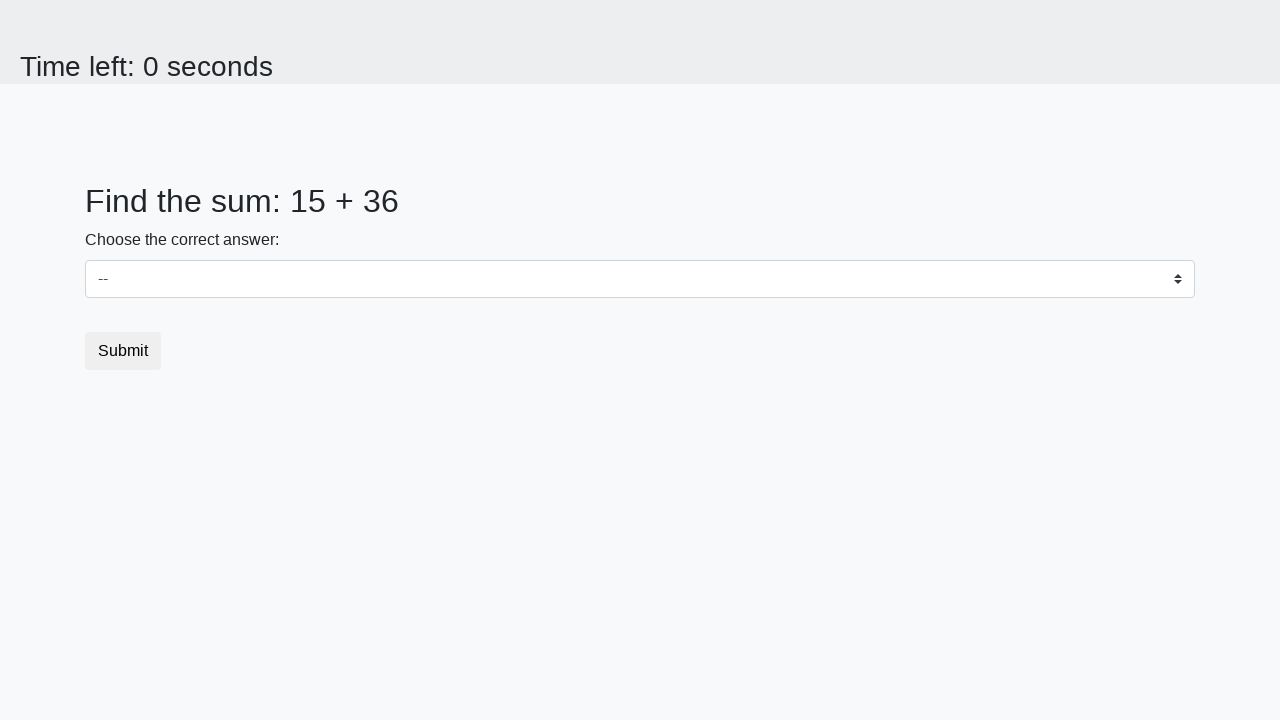

Selected sum value 51 from dropdown menu on select.custom-select
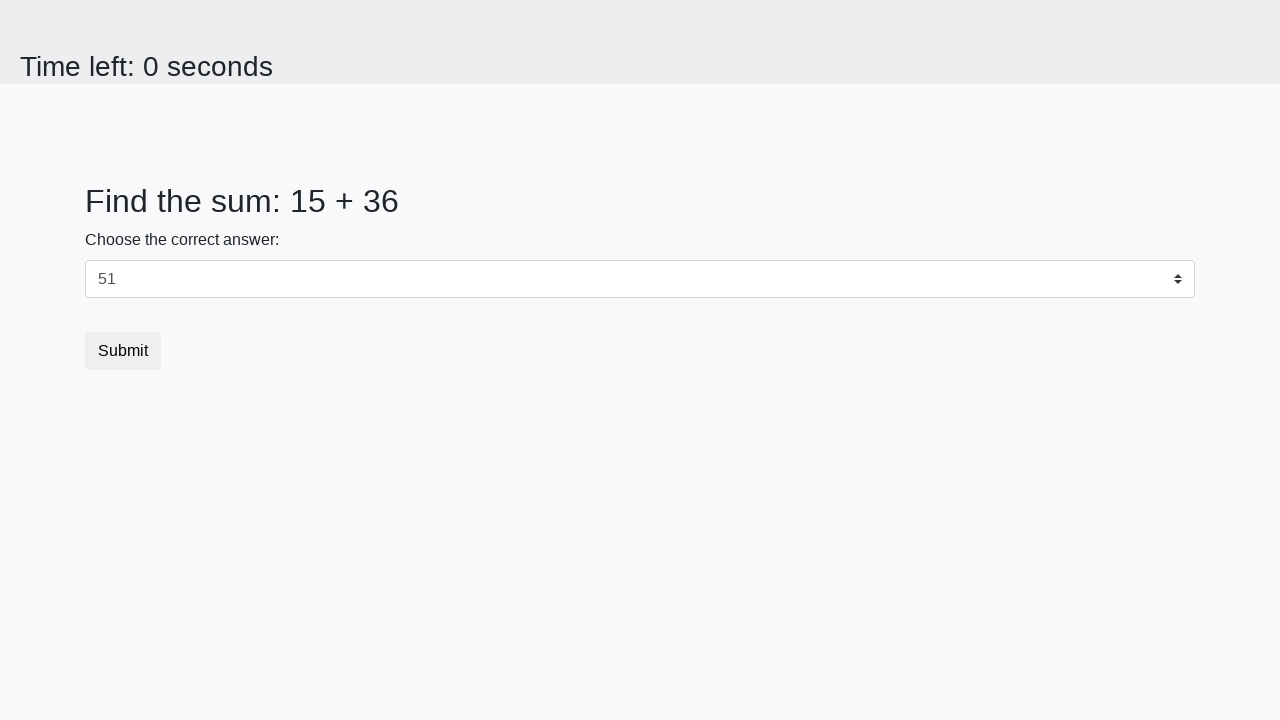

Clicked the submit button to submit the form at (123, 351) on button
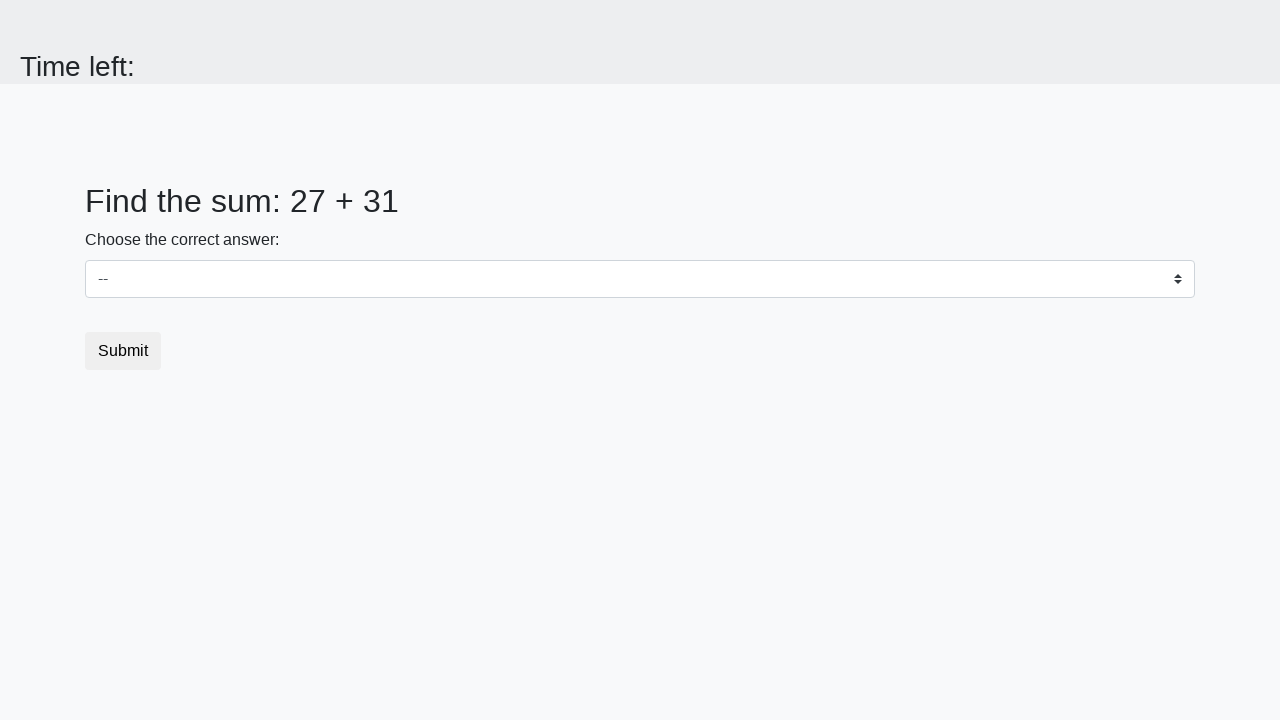

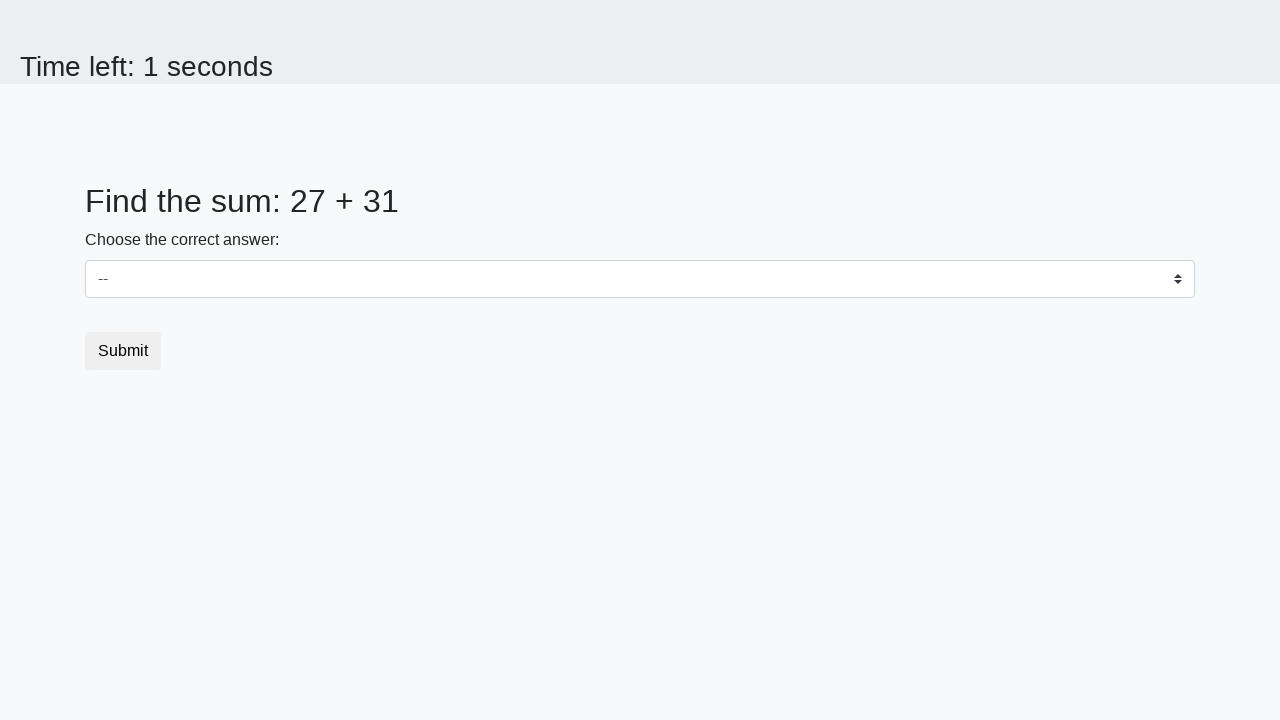